Navigates through a demo application to access a dynamic web table section and retrieves the price of an Apple iPhone from the table

Starting URL: https://demoapps.qspiders.com/

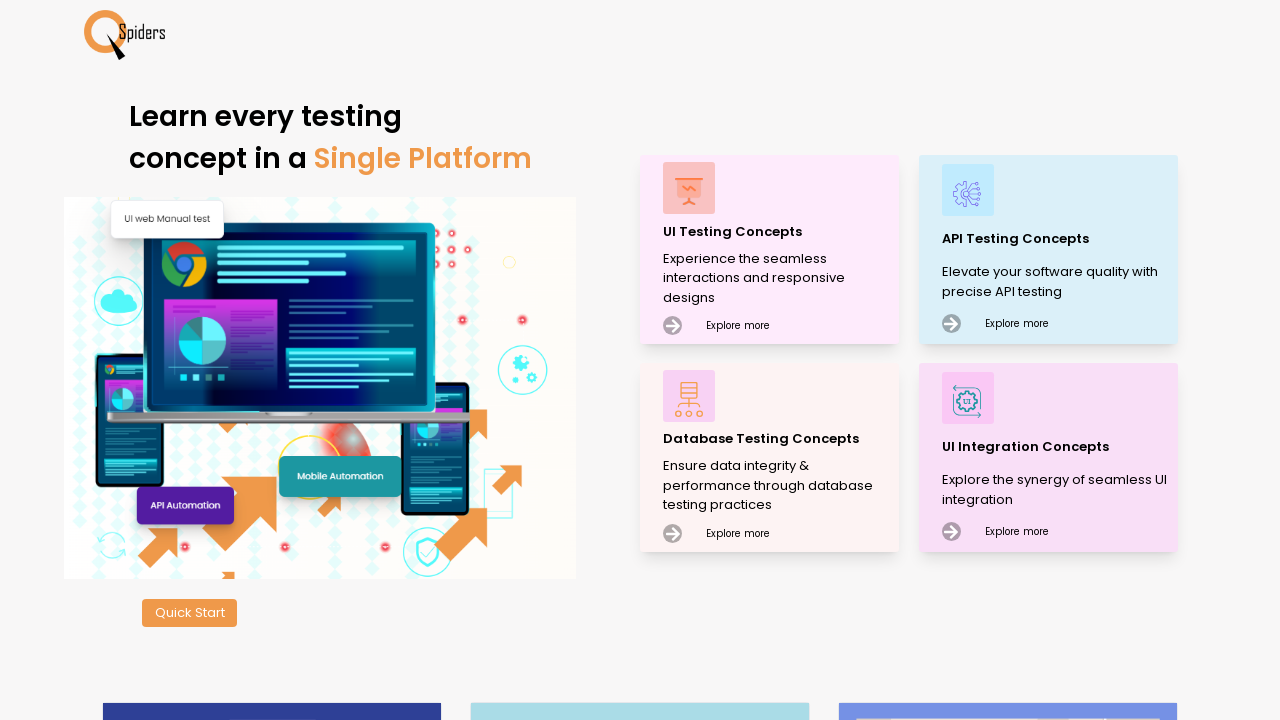

Clicked on UI Testing Concepts at (778, 232) on xpath=//p[text()='UI Testing Concepts']
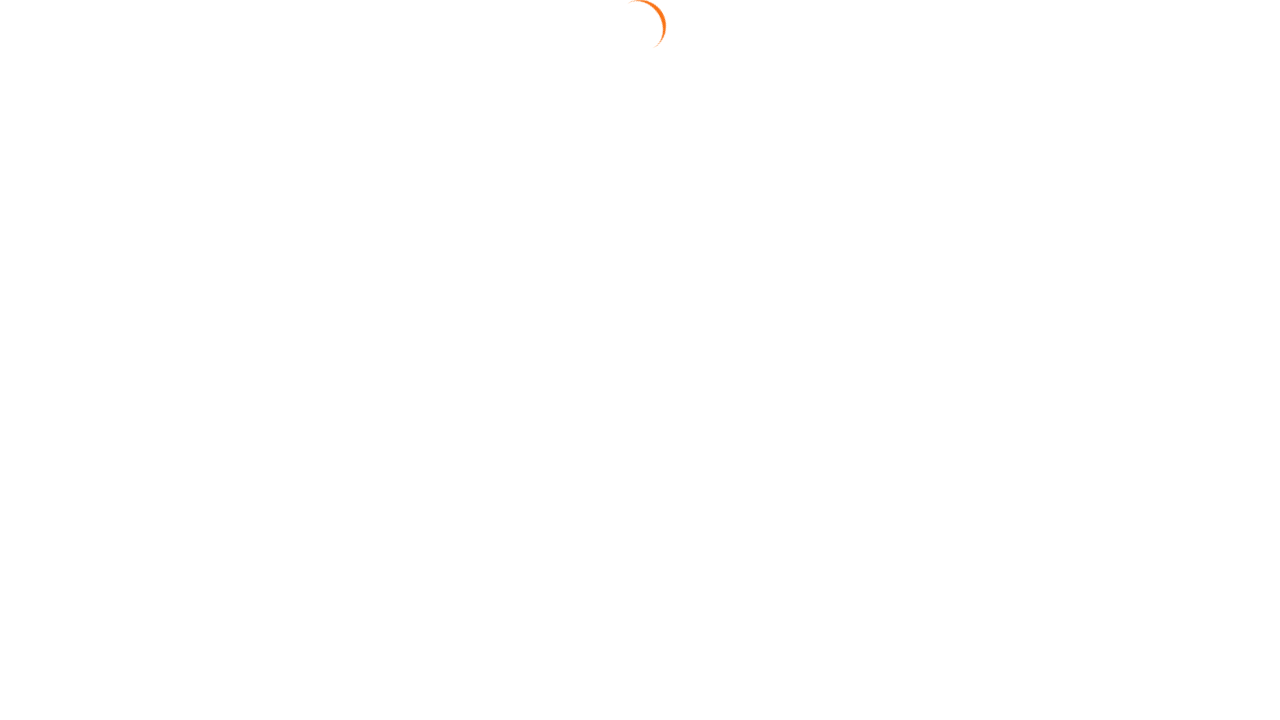

Clicked on Web Table section at (54, 373) on xpath=//a/..//section[text()='Web Table']
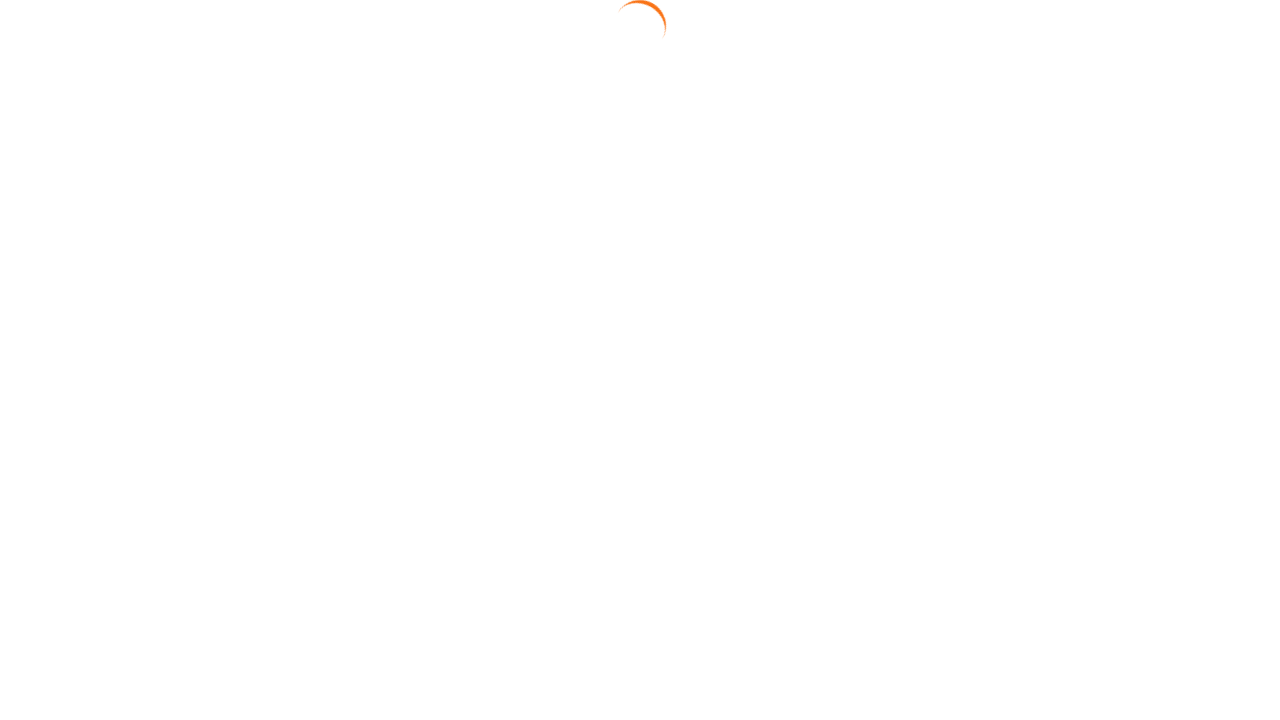

Clicked on Dynamic Web Table link at (1170, 163) on xpath=//div/..//a[text()='Dynamic Web Table']
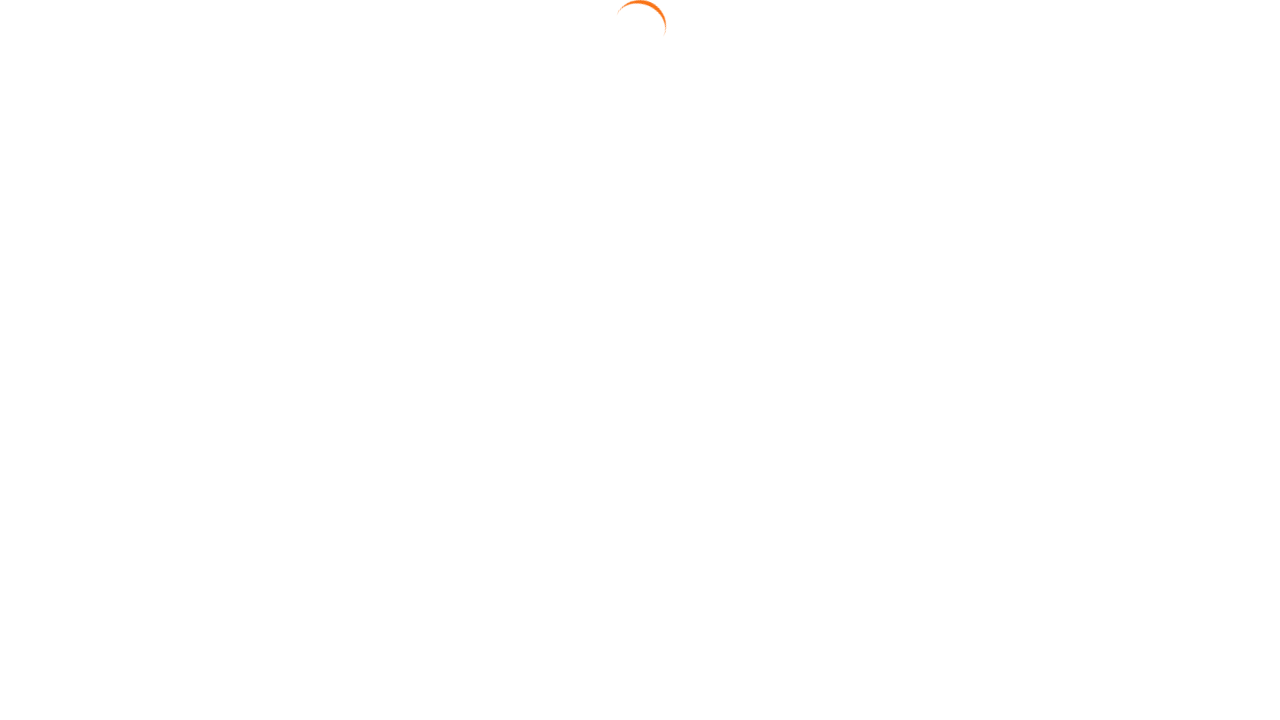

Dynamic web table loaded and Apple iPhone price element is visible
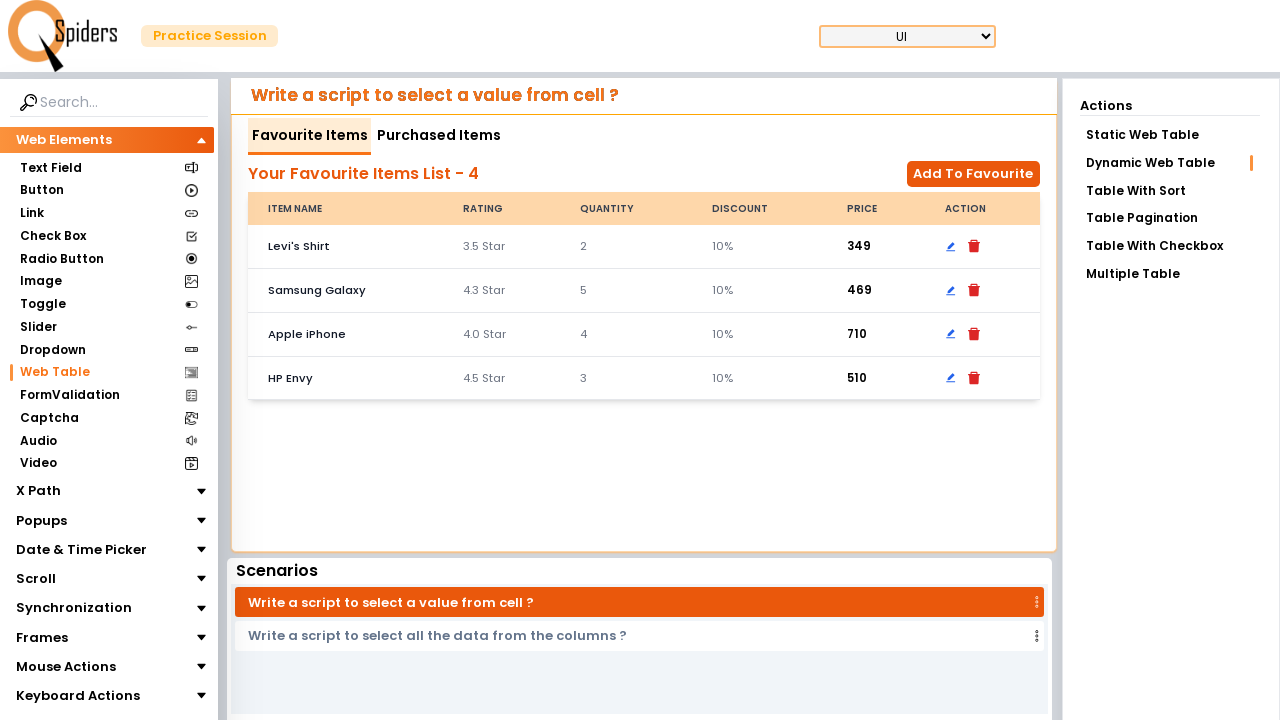

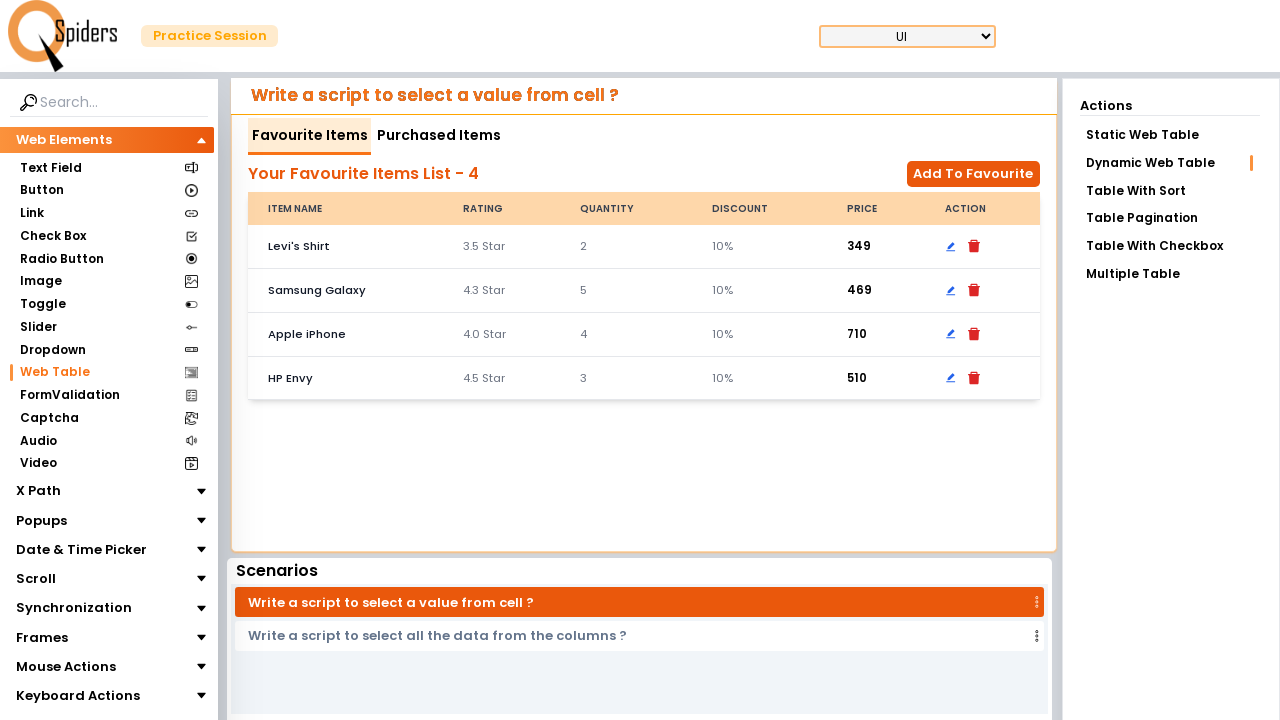